Tests that entering text instead of a number in the input field displays the correct error message "Please enter a number"

Starting URL: https://kristinek.github.io/site/tasks/enter_a_number

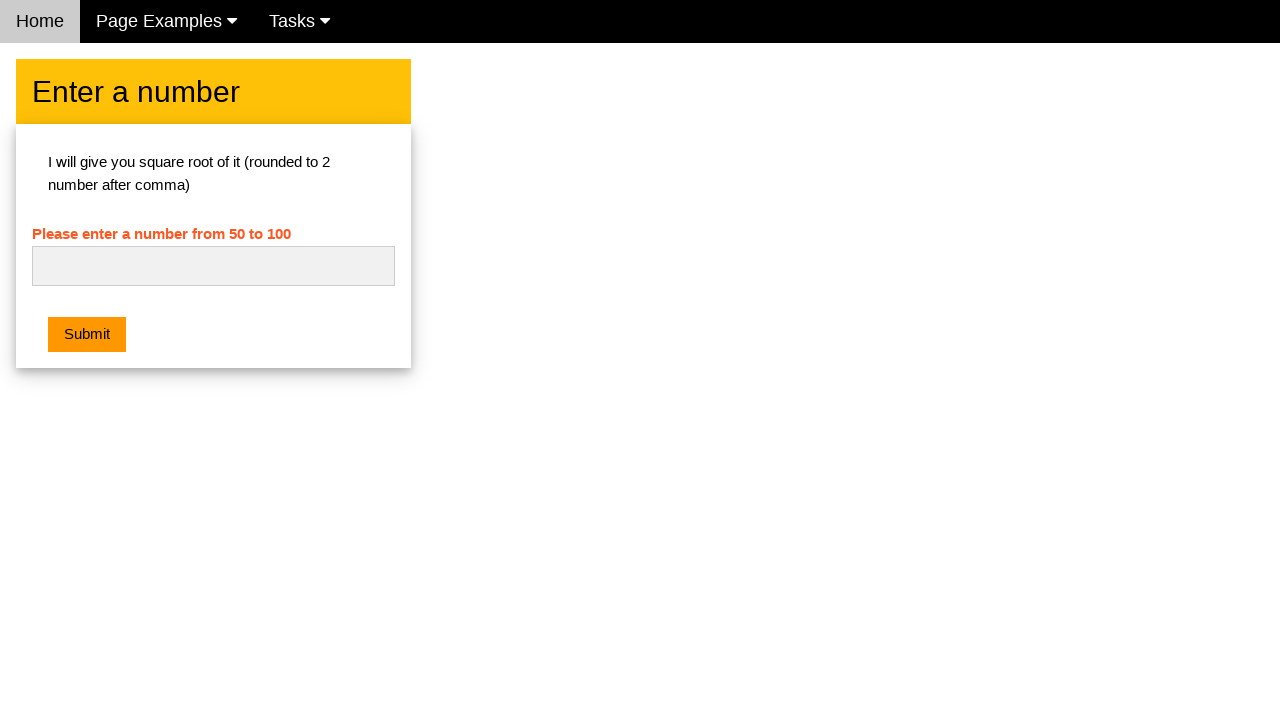

Entered text 'qwerty' into the number input field on #numb
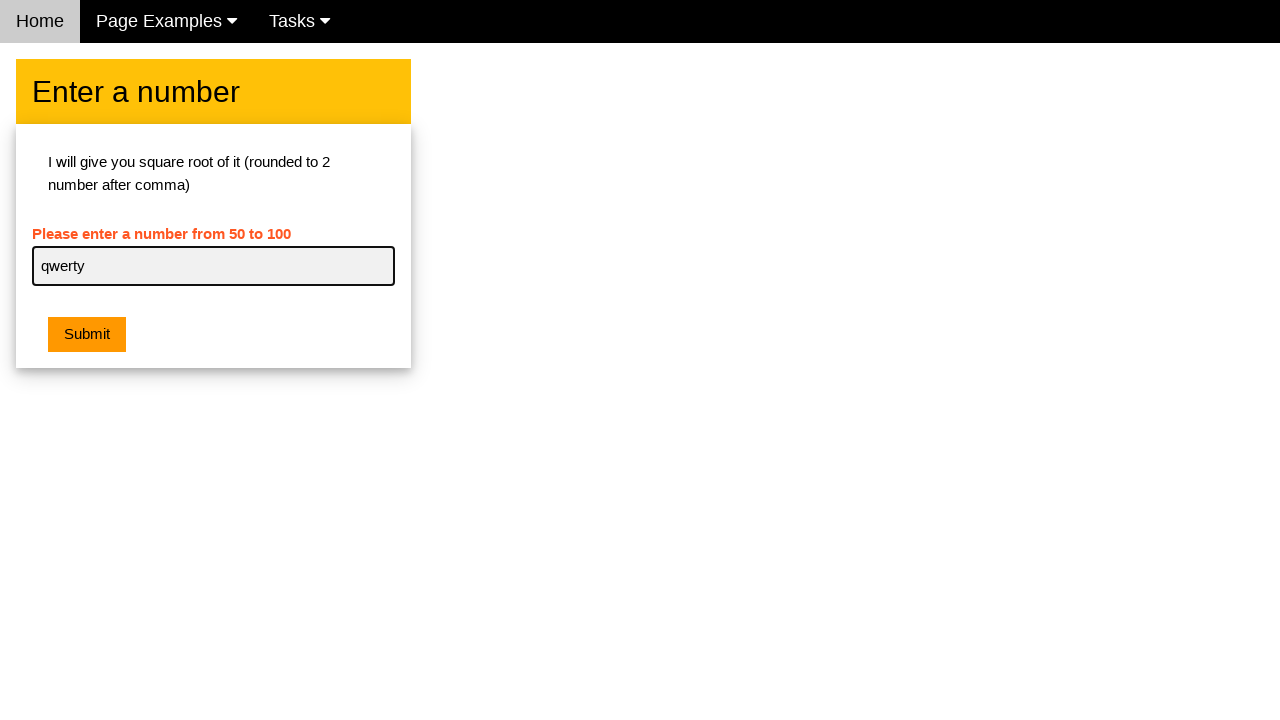

Clicked the orange submit button at (87, 335) on .w3-orange
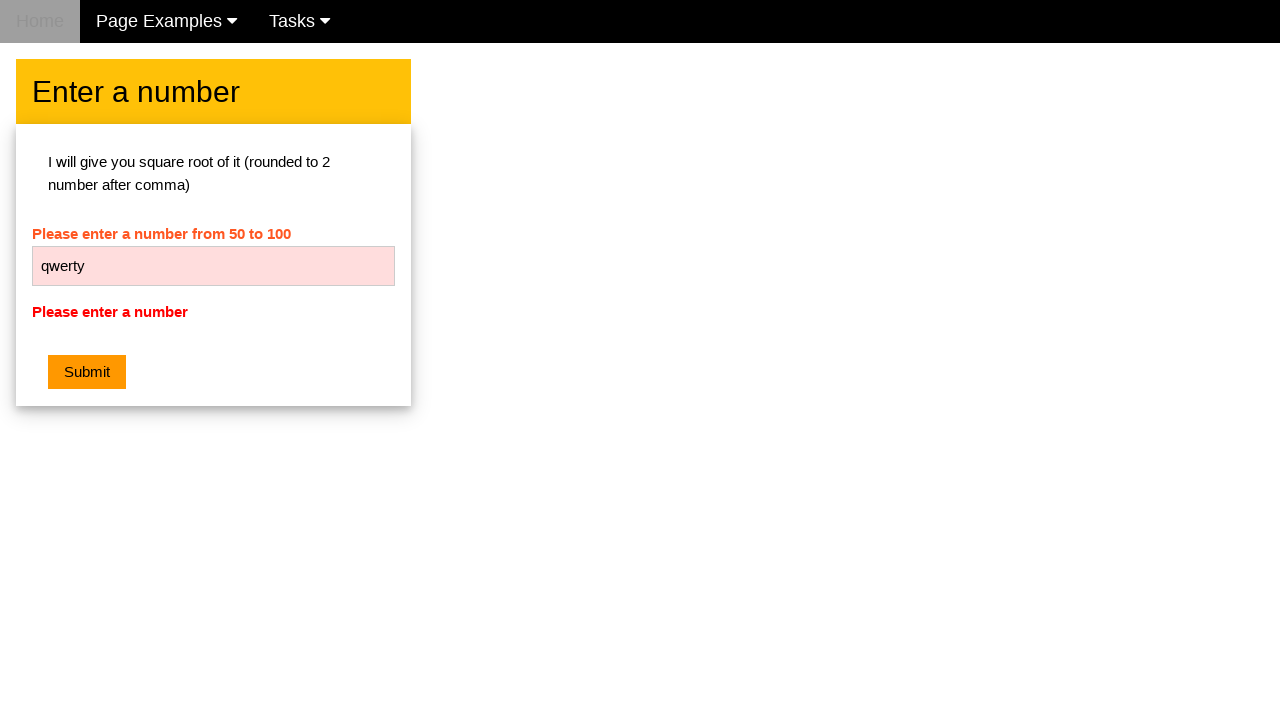

Located the error message element
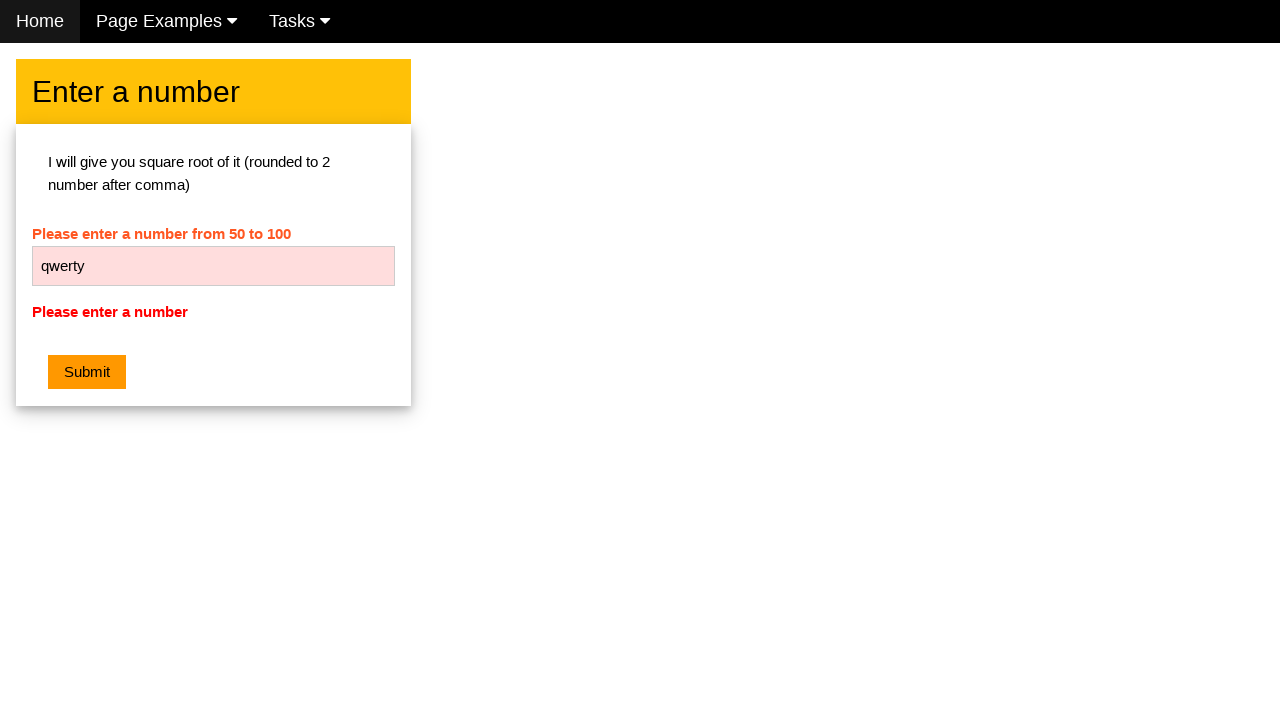

Error message 'Please enter a number' is now visible
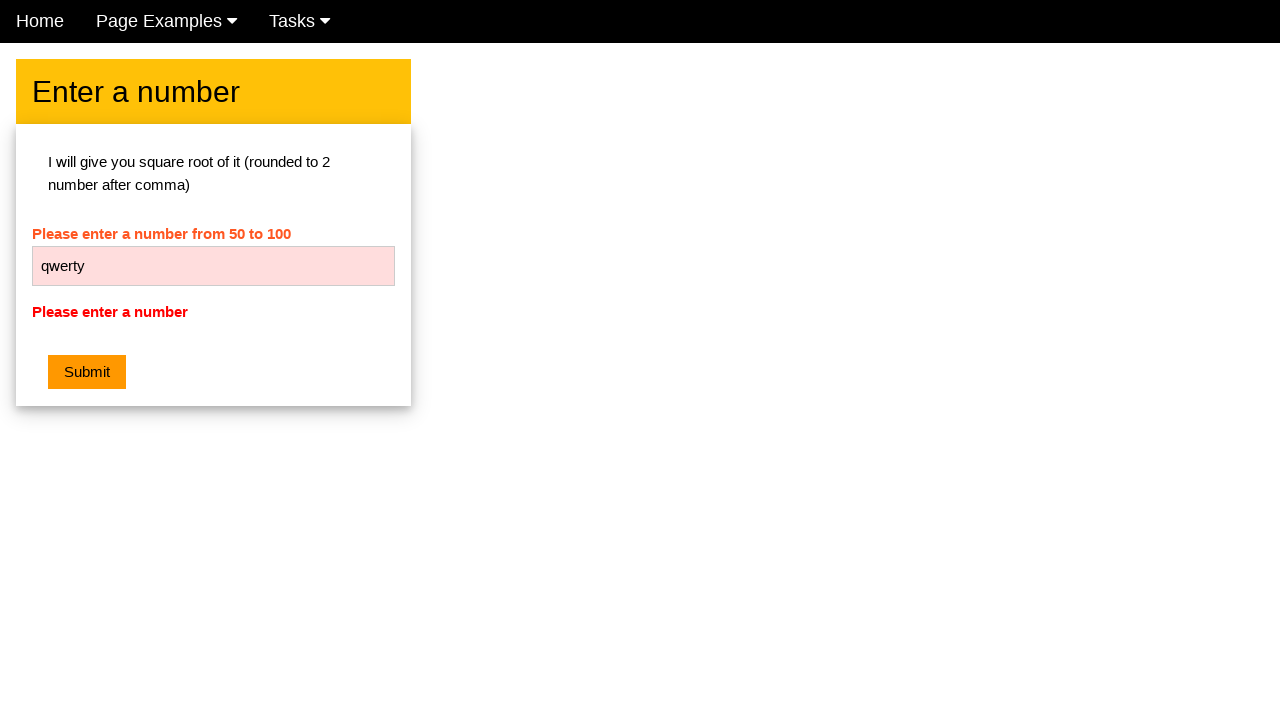

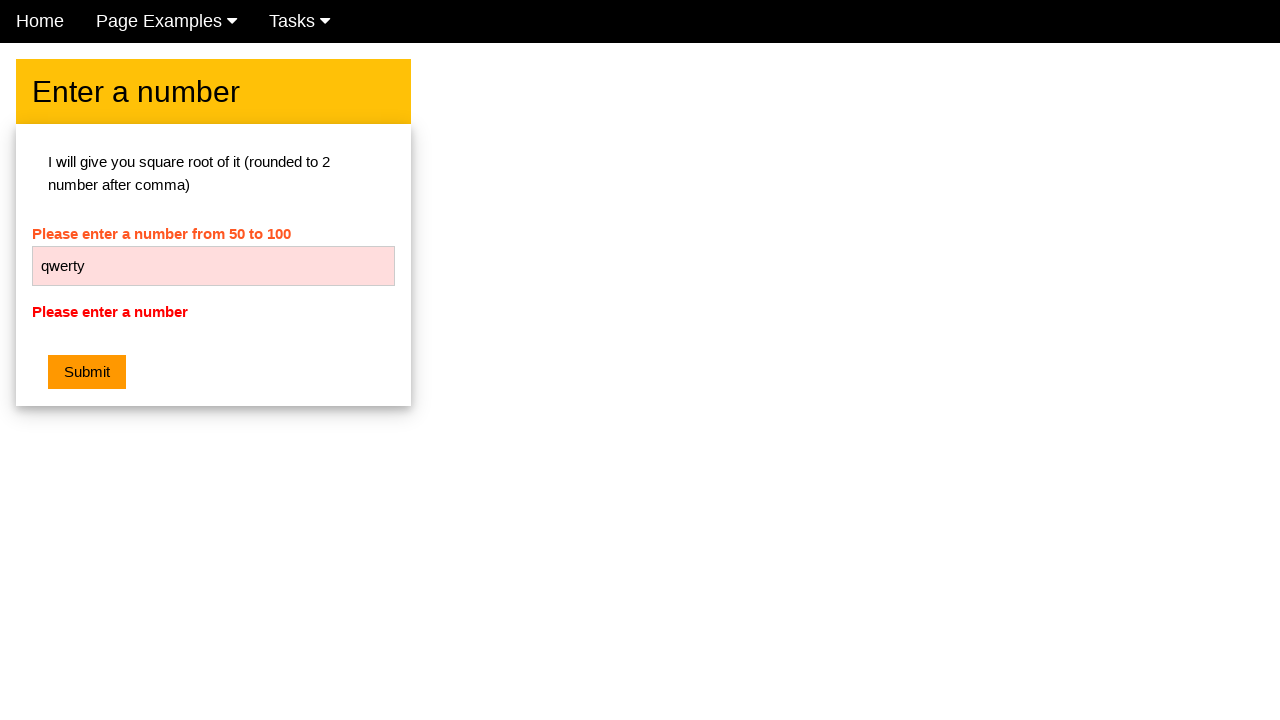